Navigates to the Tabs widget page and clicks on the tab header area containing all tab labels

Starting URL: https://demoqa.com

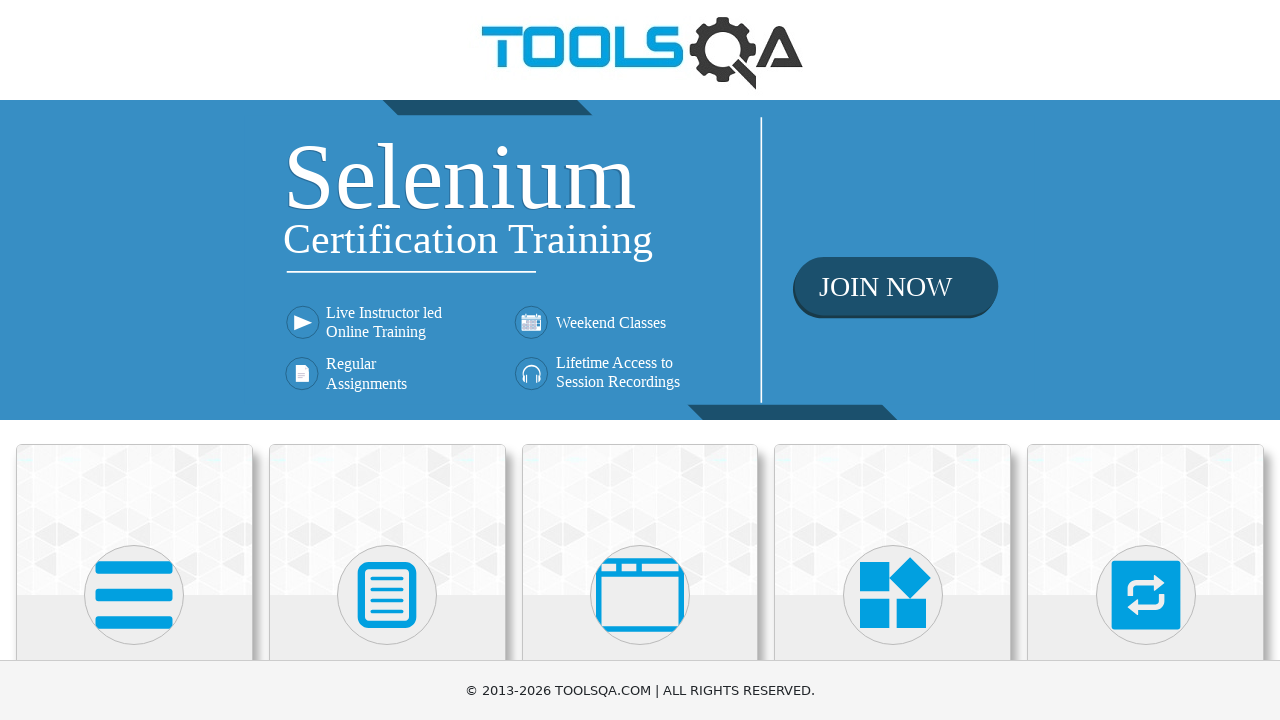

Clicked on Widgets heading at (893, 360) on internal:role=heading[name="Widgets"i]
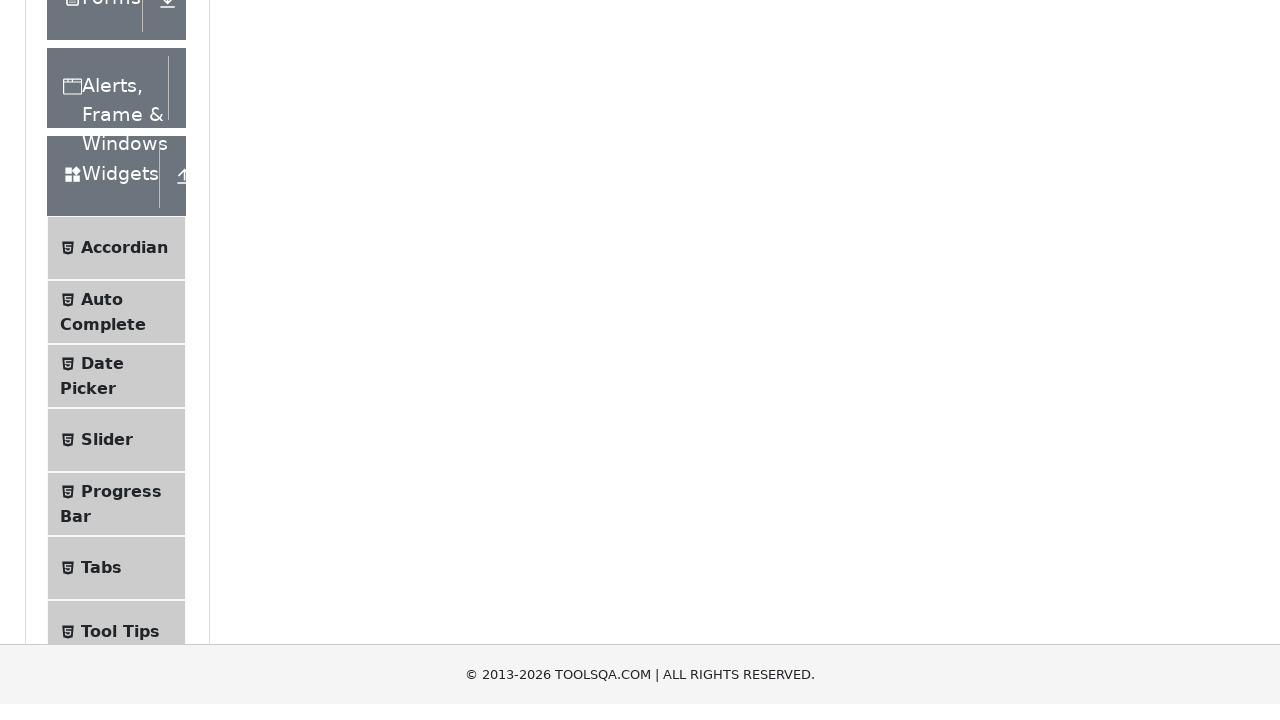

Clicked on Tabs menu item at (101, 195) on internal:text="Tabs"i
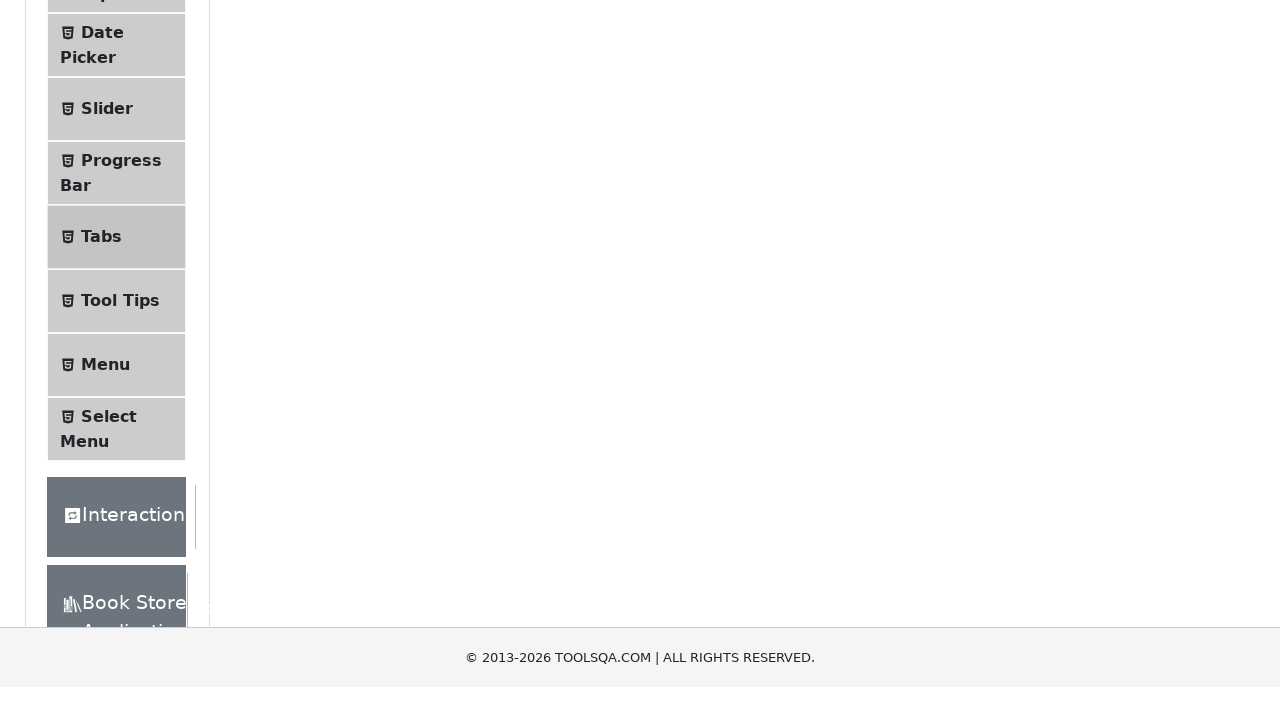

Clicked on the fourth tab header in the tab header area at (588, 150) on internal:text="WhatOriginUseMore"i
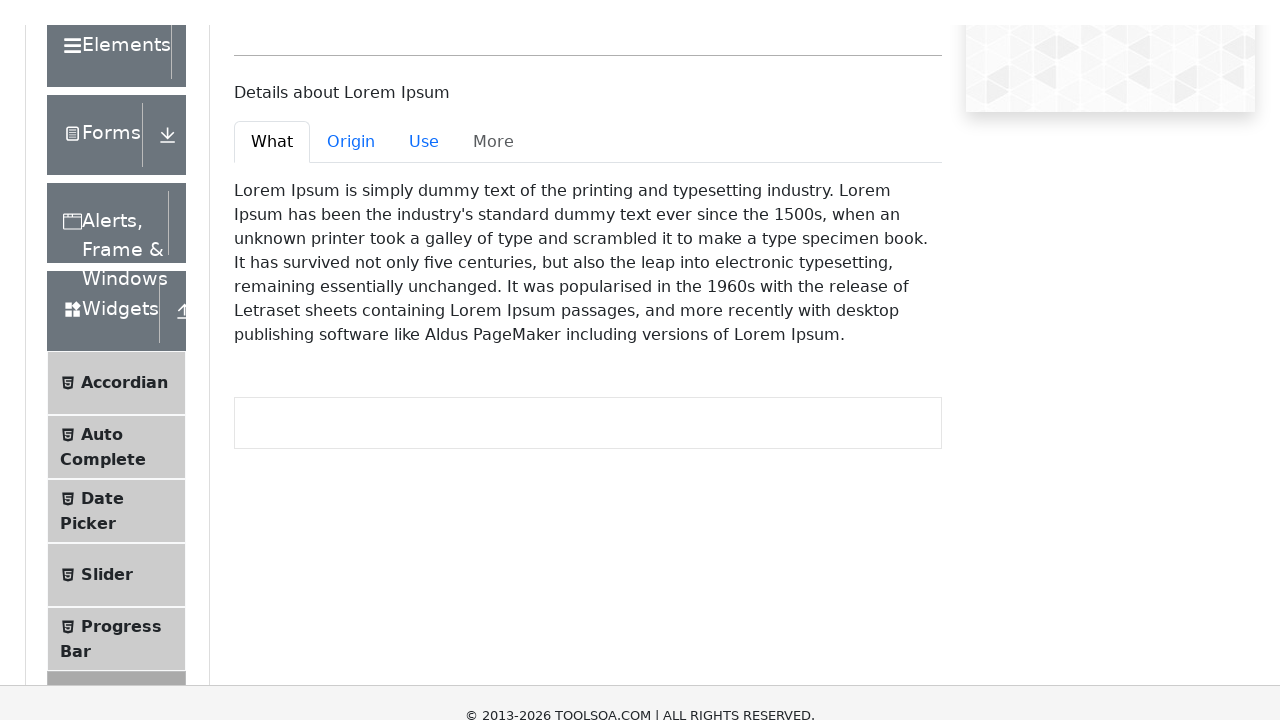

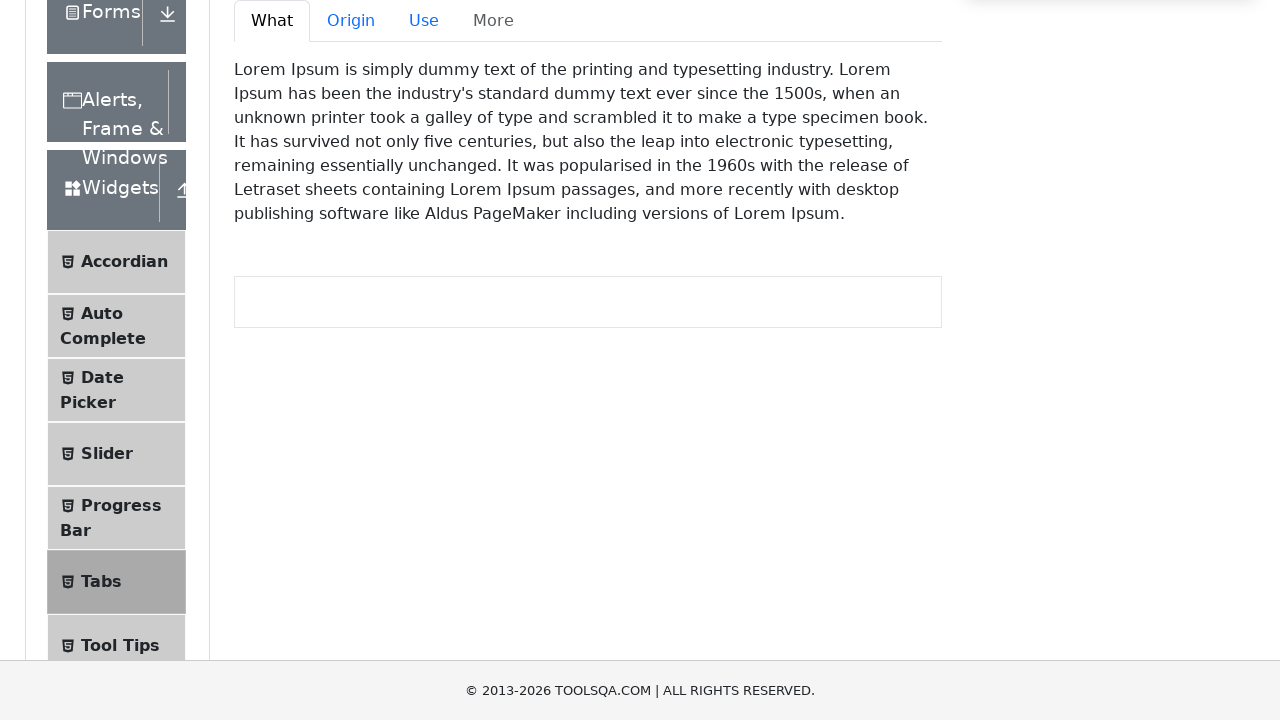